Tests cart quantity functionality by navigating to a product, setting the quantity to 4, adding to cart, and verifying the cart displays the correct quantity.

Starting URL: https://www.automationexercise.com

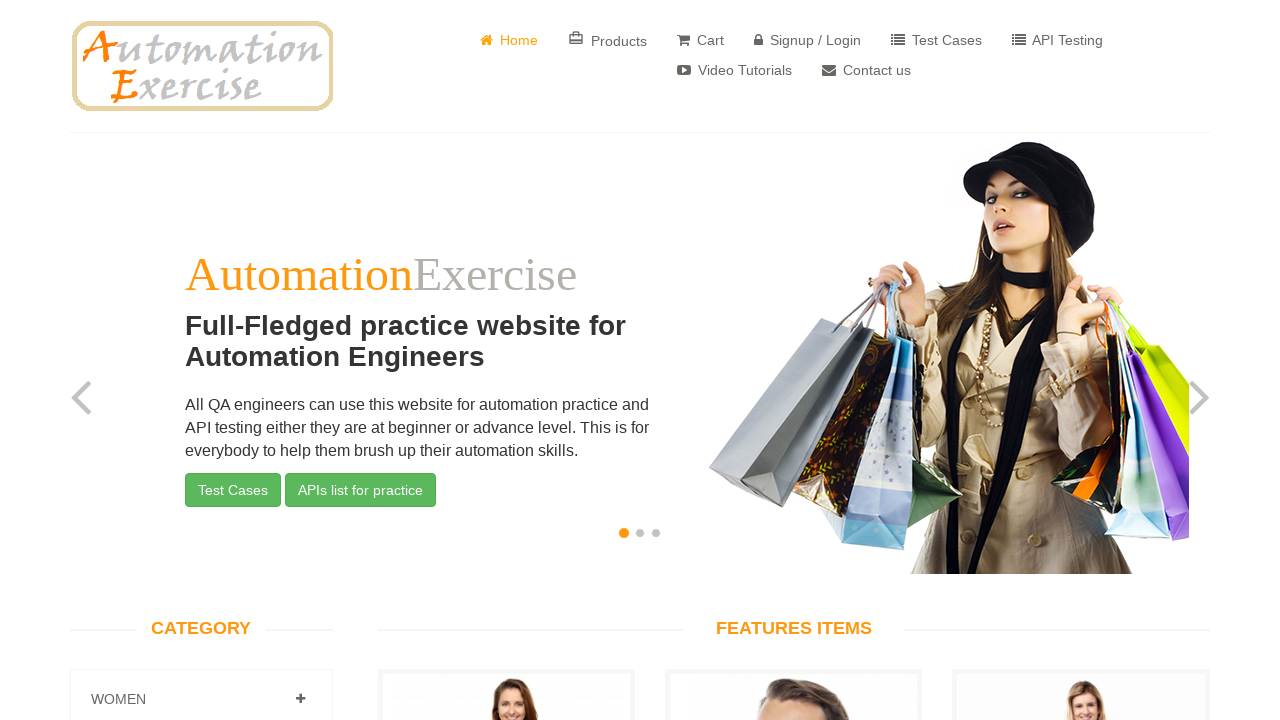

Clicked View Product link for first product at (506, 361) on body > section:nth-child(3) > div > div > div.col-sm-9.padding-right > div.featu
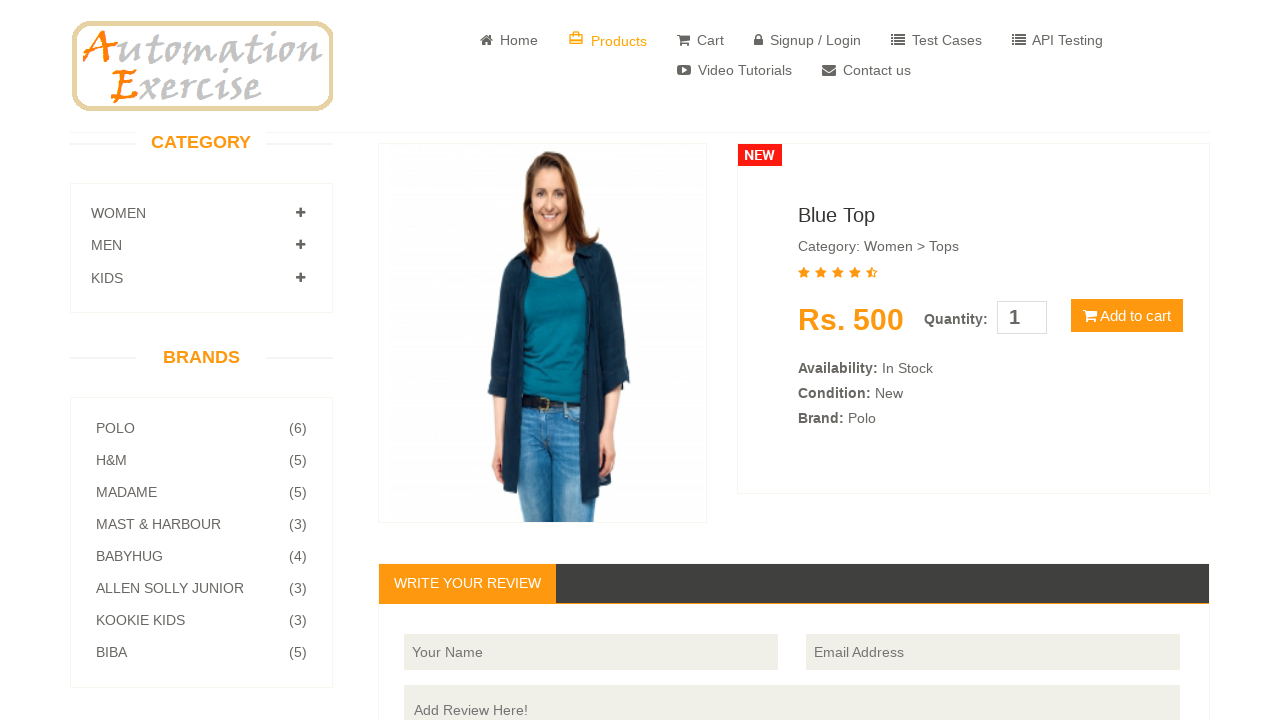

Product page loaded and quantity input field is visible
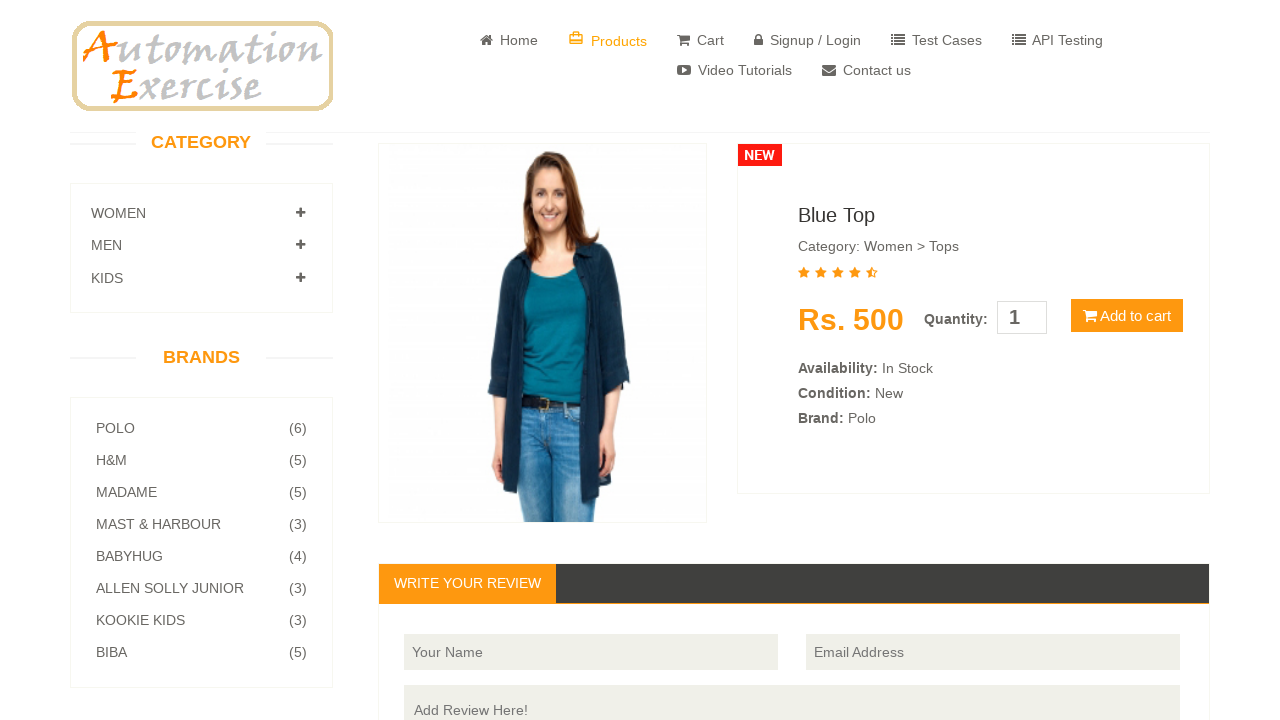

Cleared quantity input field on #quantity
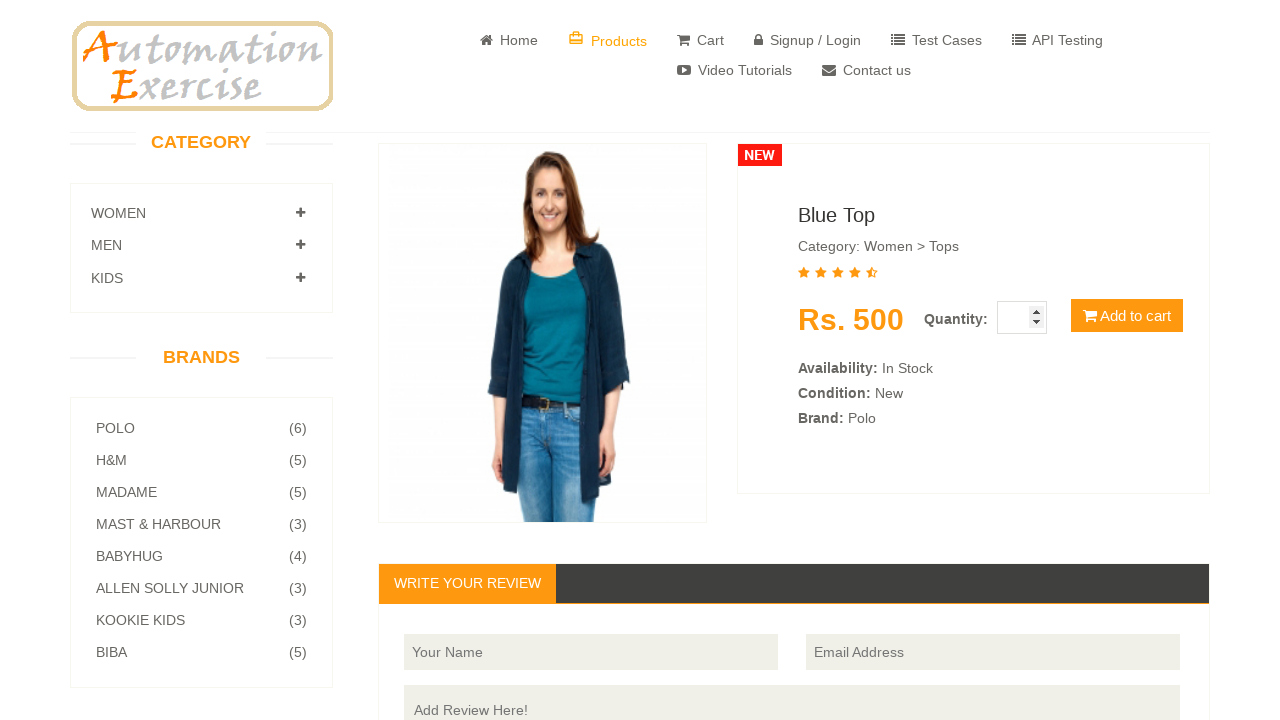

Entered quantity value of 4 on #quantity
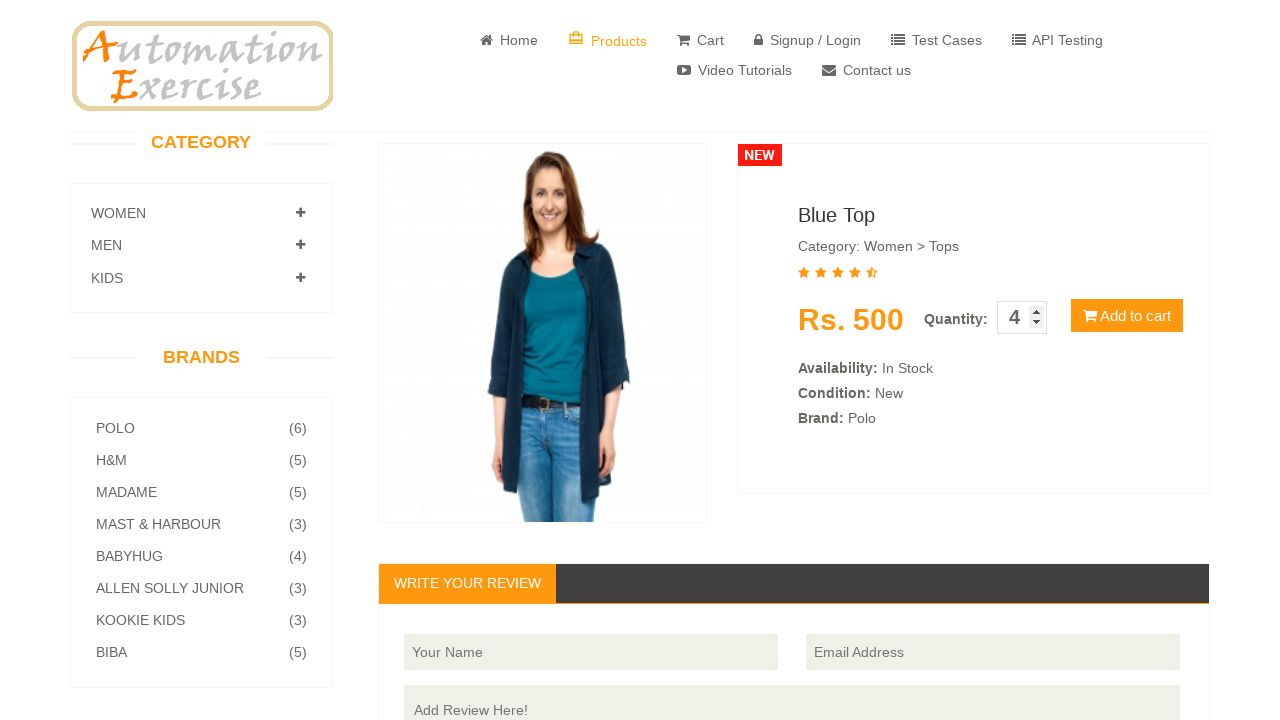

Add to Cart button is visible
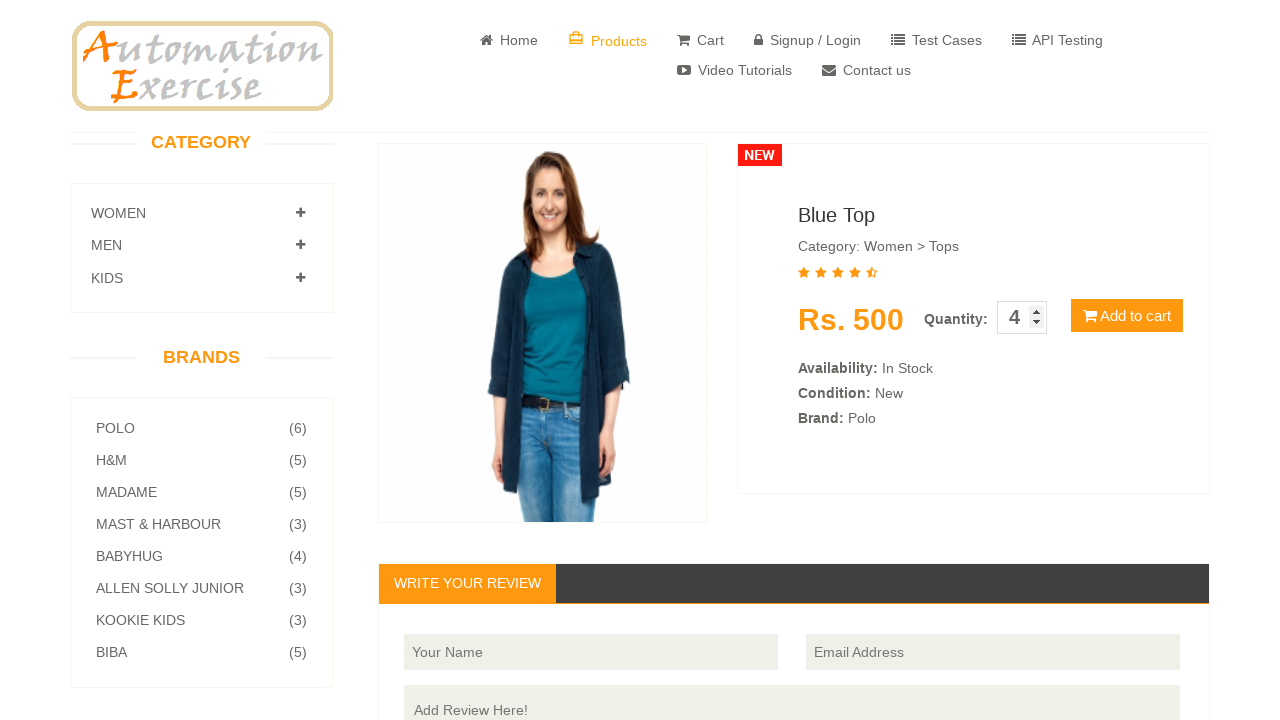

Clicked Add to Cart button at (1127, 316) on body > section > div > div > div.col-sm-9.padding-right > div.product-details > 
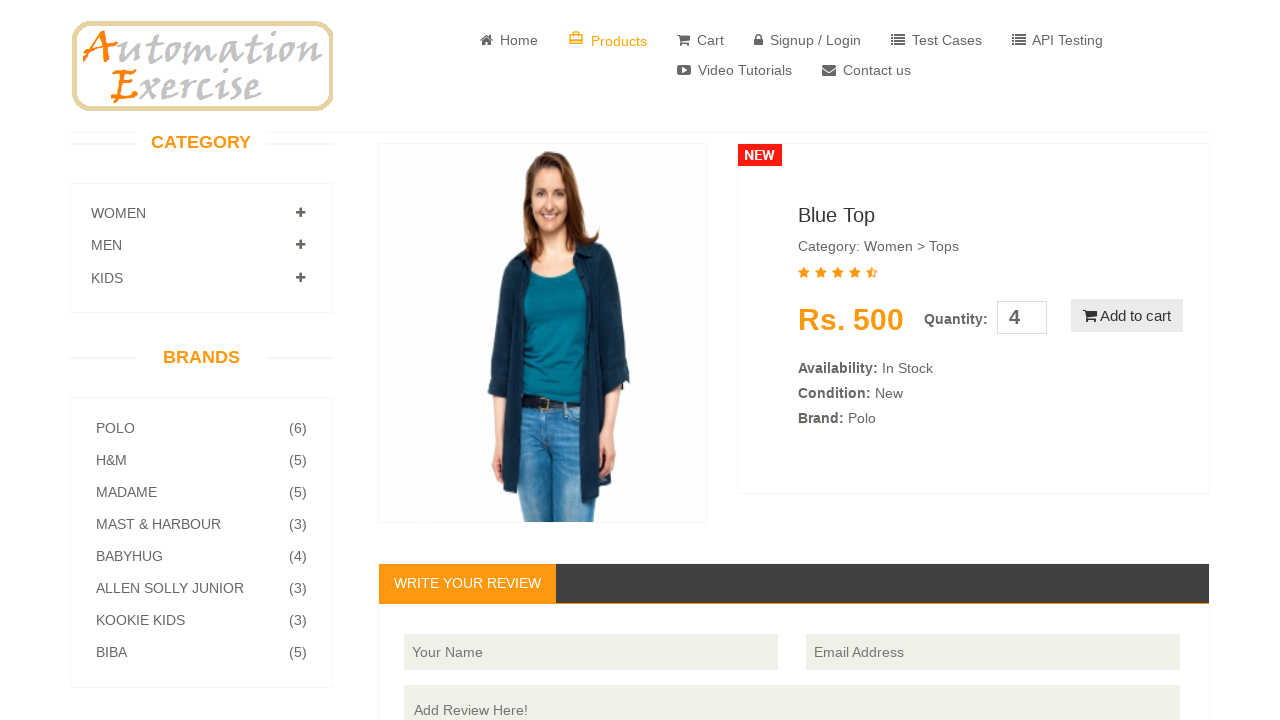

Cart confirmation modal appeared
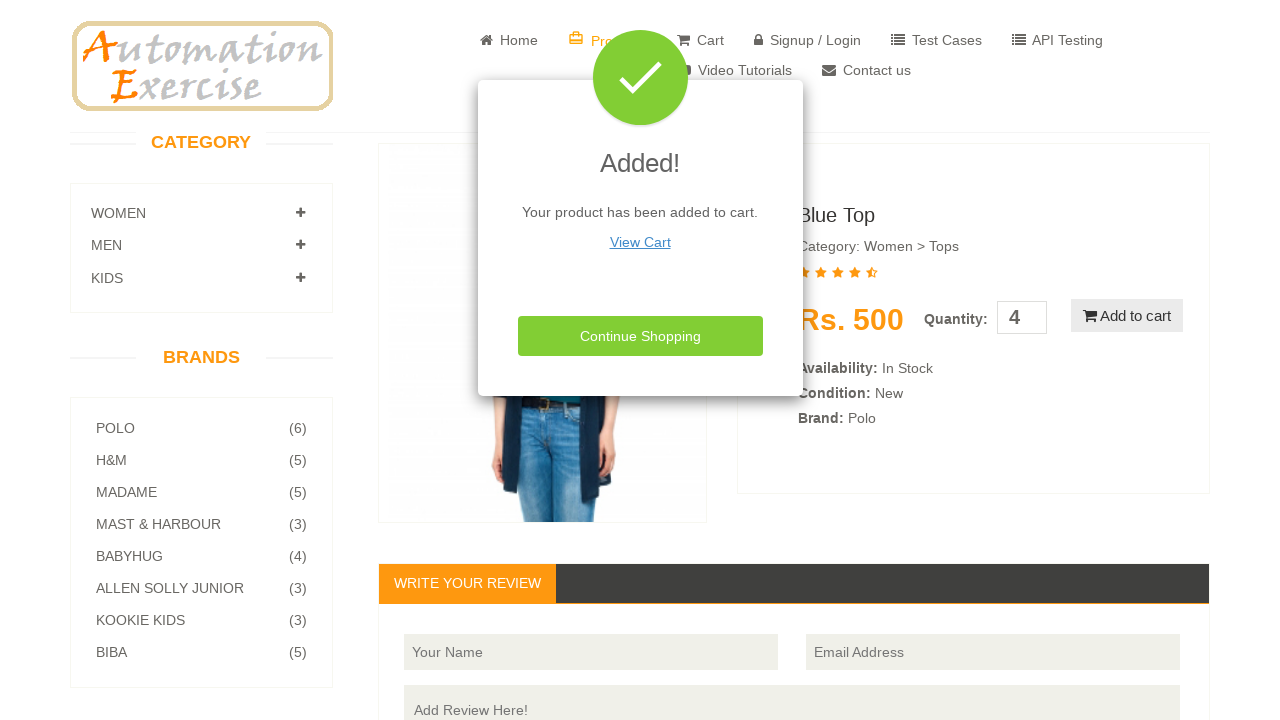

Clicked View Cart button in modal at (640, 242) on #cartModal > div > div > div.modal-body > p:nth-child(2) > a
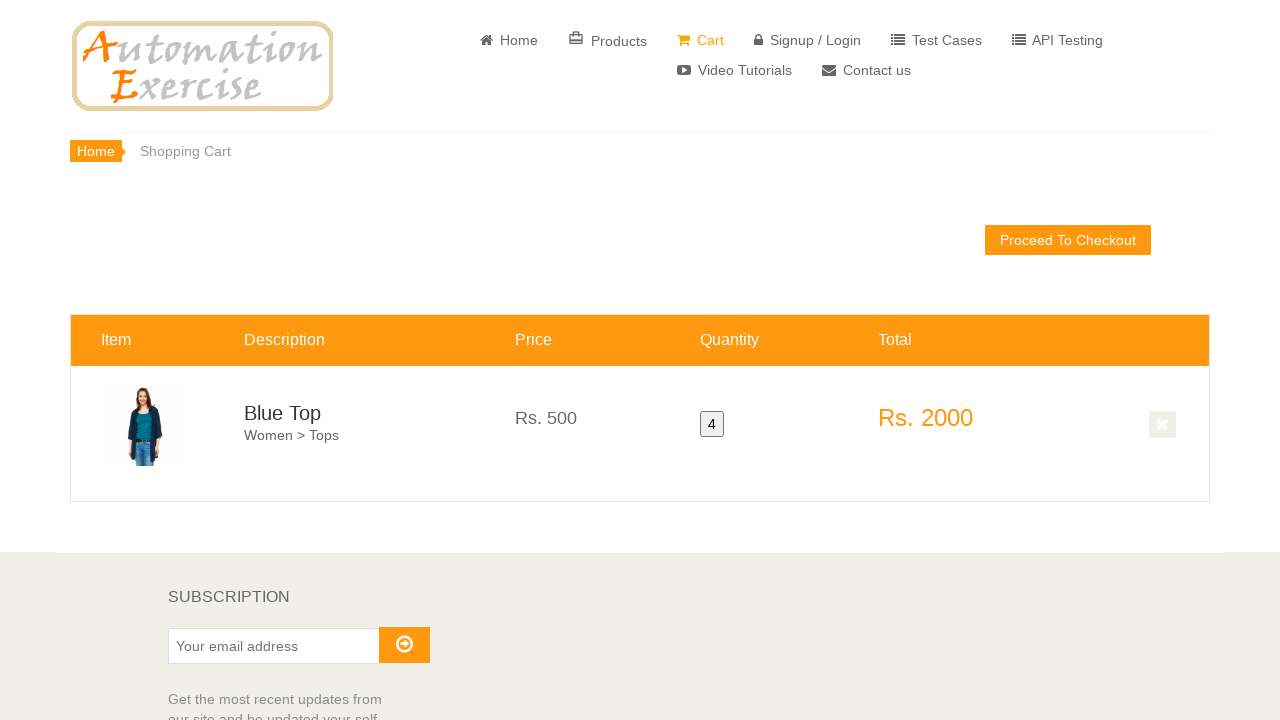

Cart page loaded and product quantity element is visible
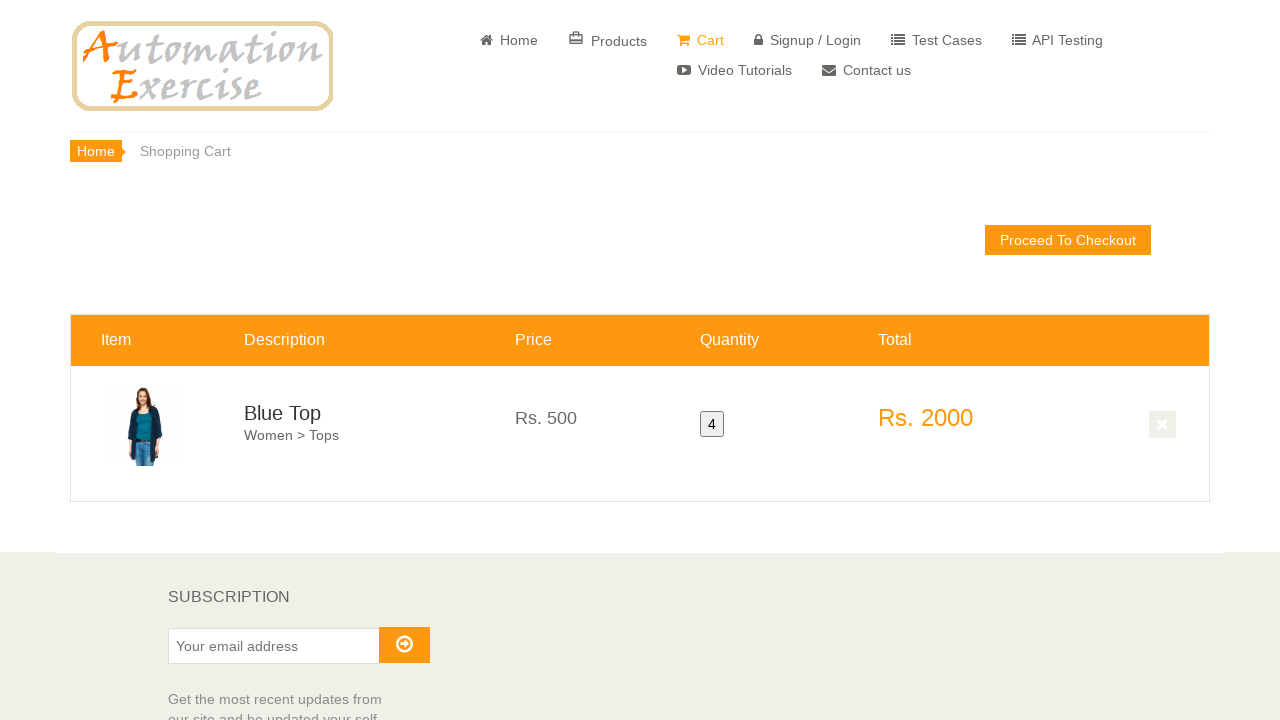

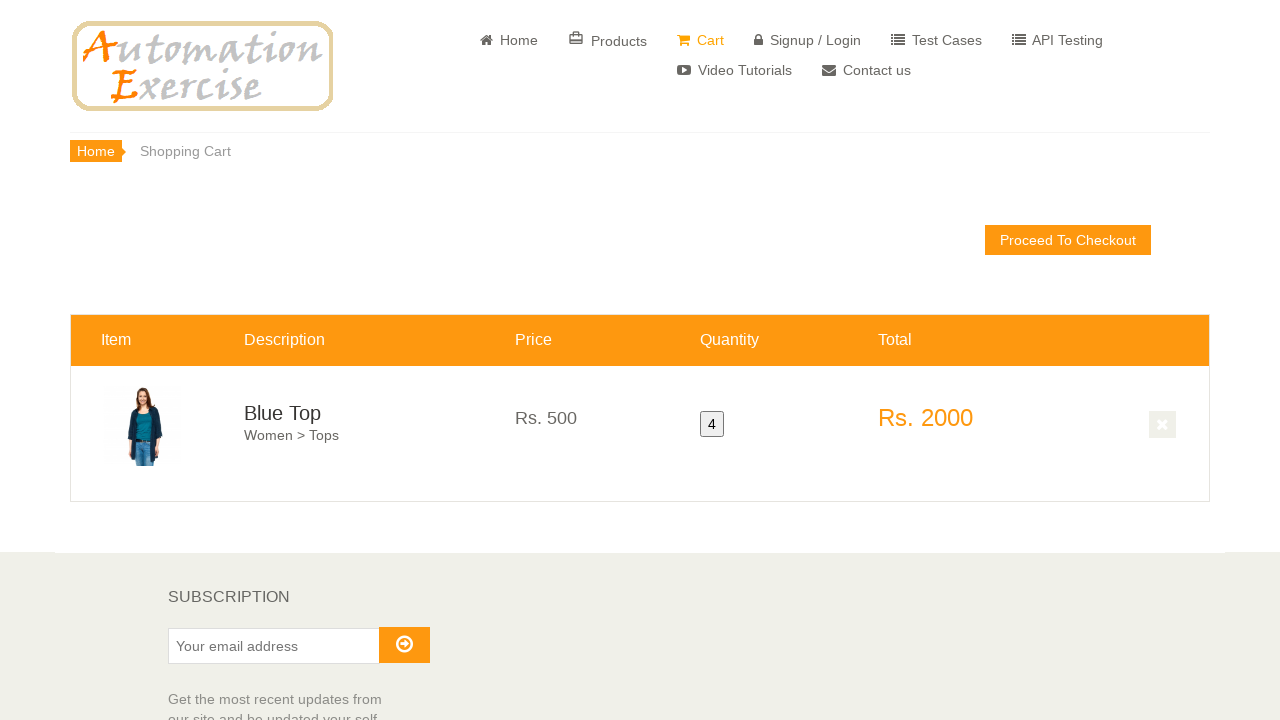